Tests dynamic properties page by waiting for and clicking a button that becomes visible after a delay

Starting URL: https://demoqa.com/dynamic-properties

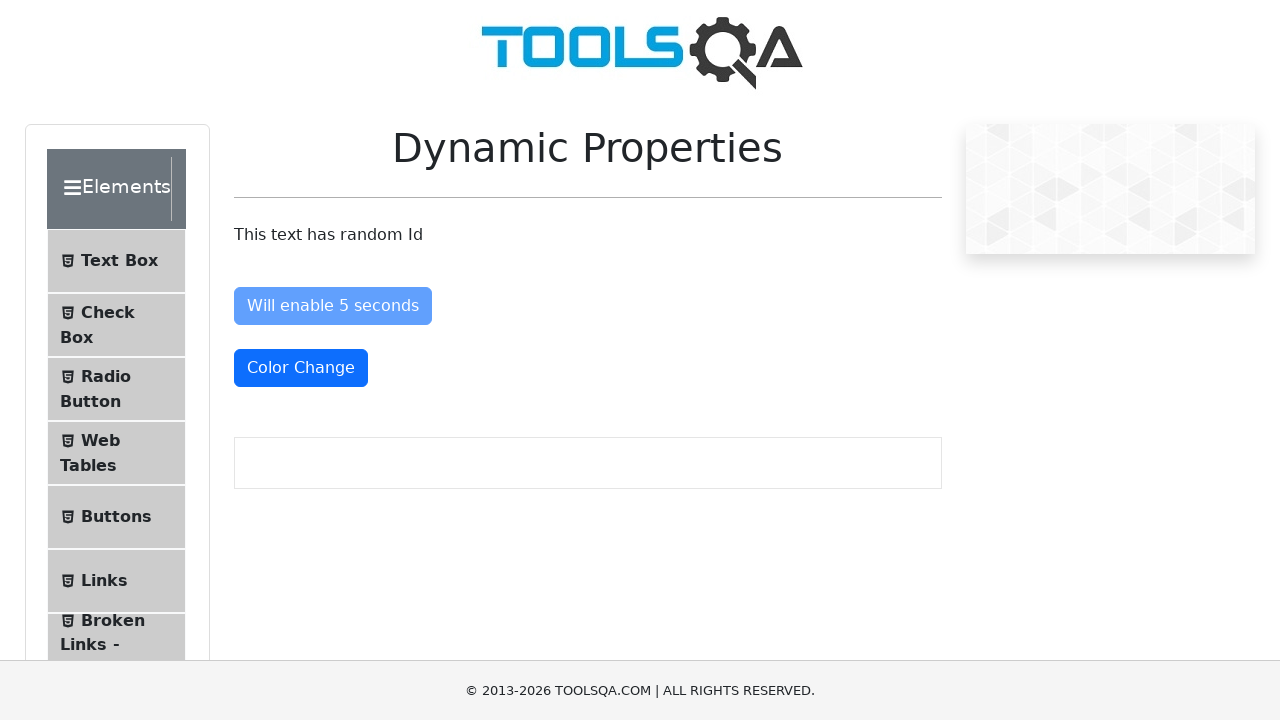

Clicked 'Visible After 5 Seconds' button that became visible after delay at (338, 430) on xpath=//button[@id='visibleAfter']
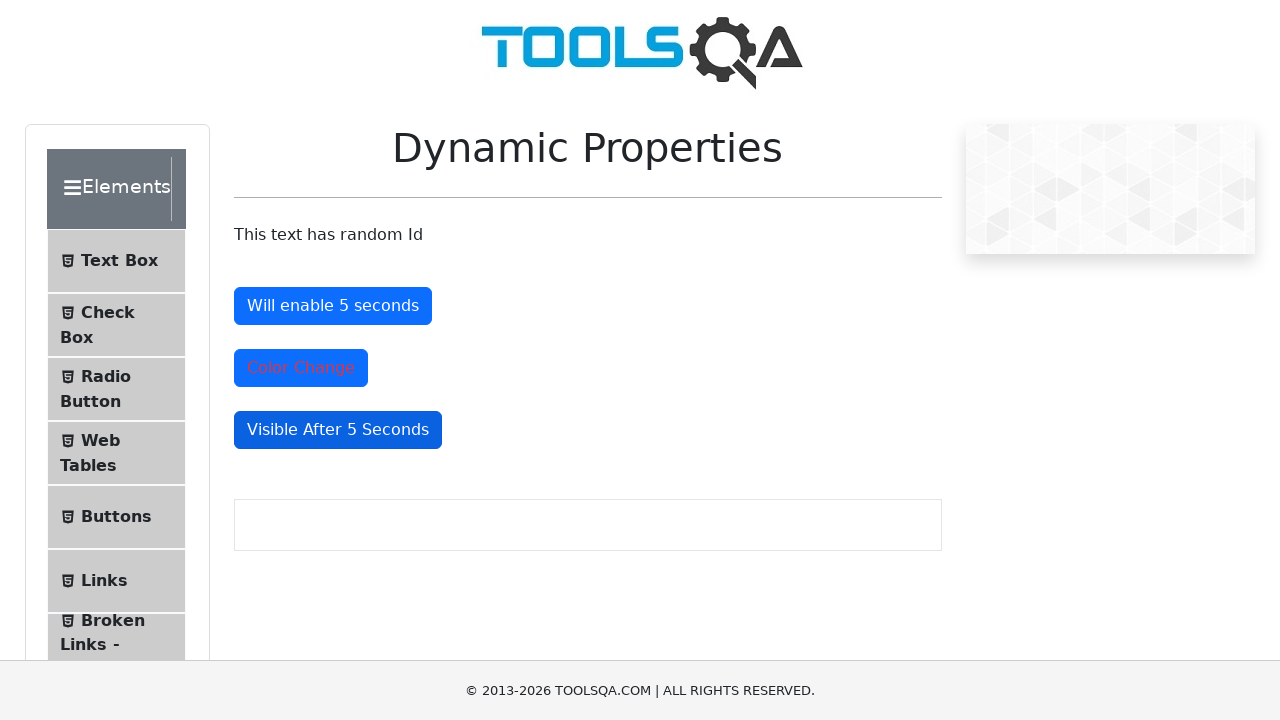

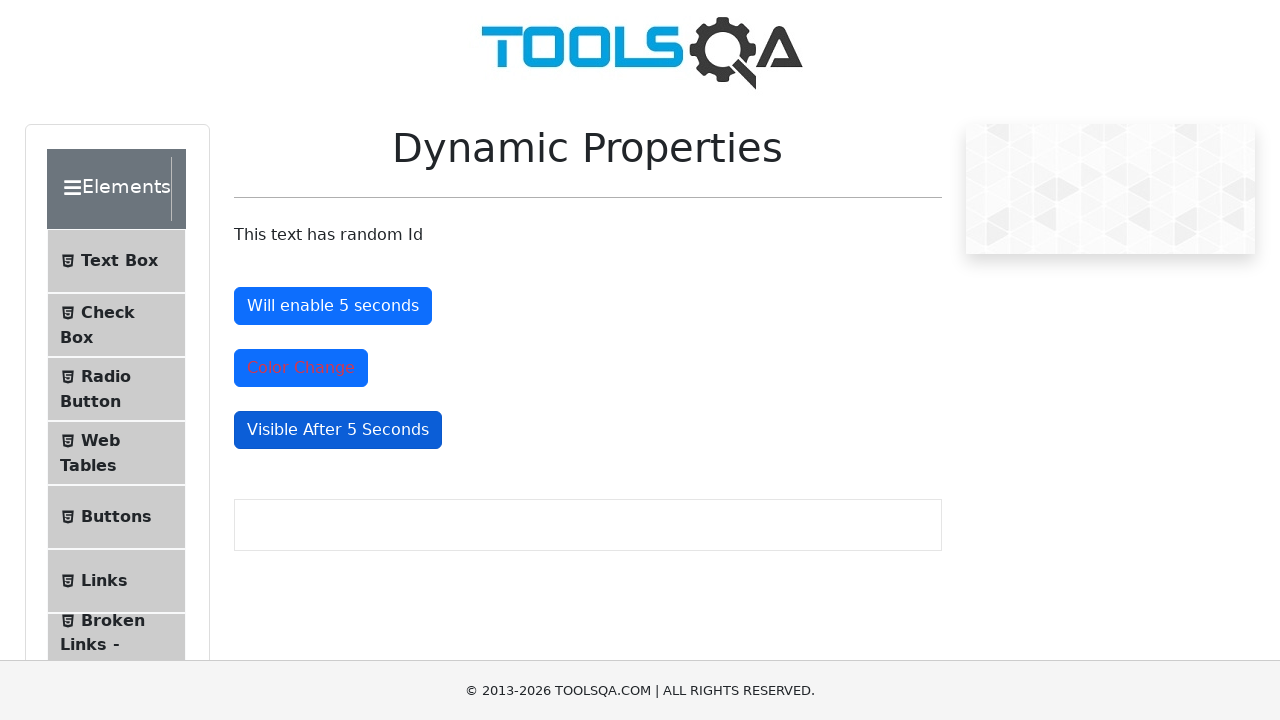